Navigates to RedBus website and sets the browser window position. Since Playwright handles window positioning differently than Selenium, this translates to a simple page load verification.

Starting URL: https://www.redbus.in/

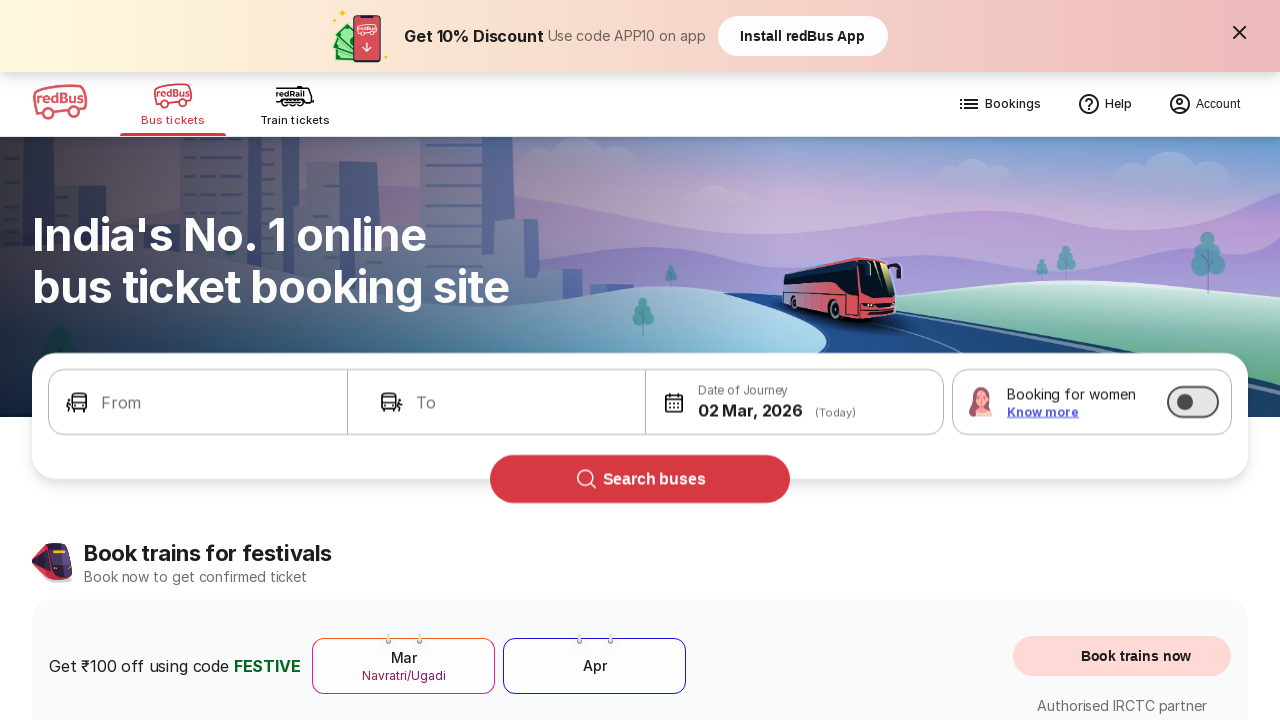

Page loaded to domcontentloaded state
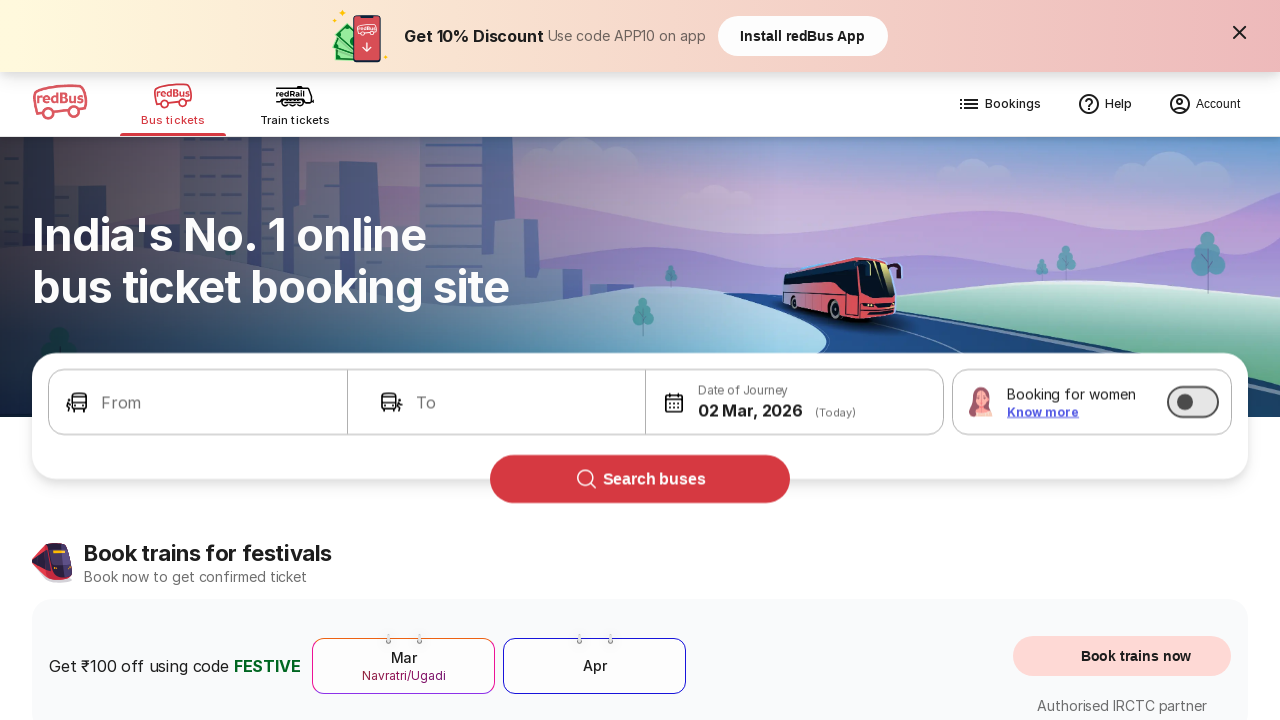

Body element found, page fully loaded
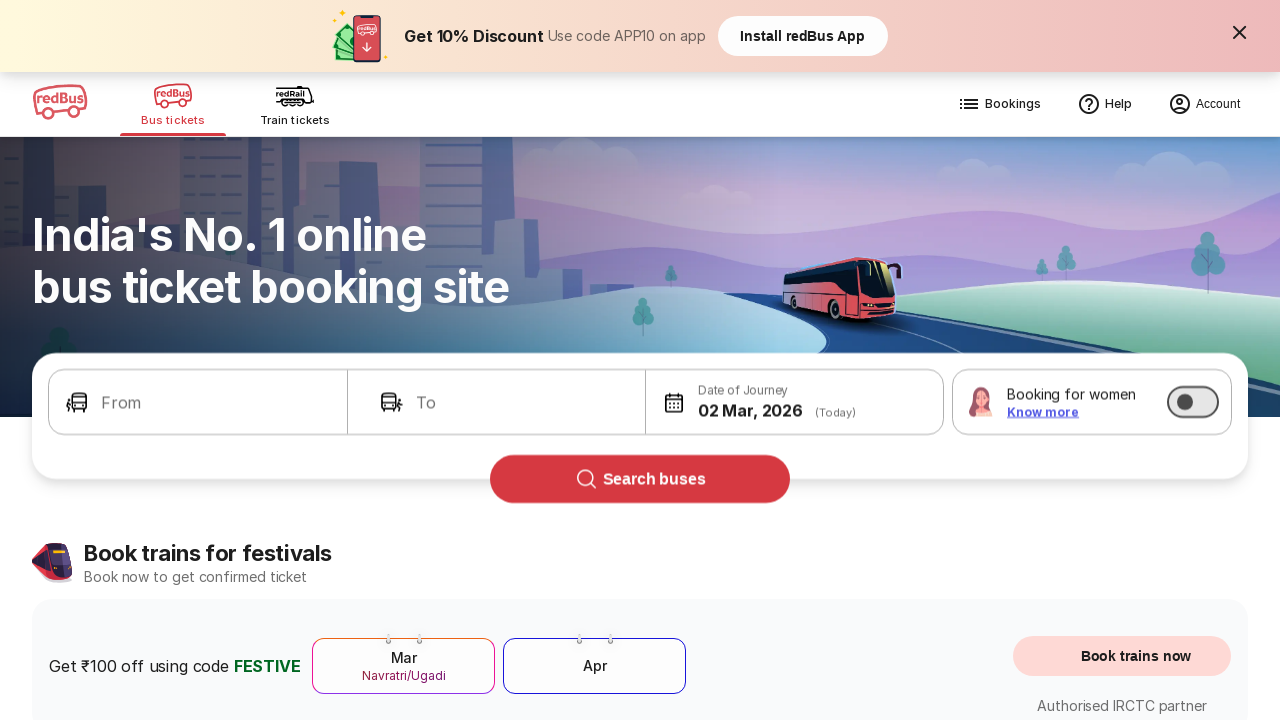

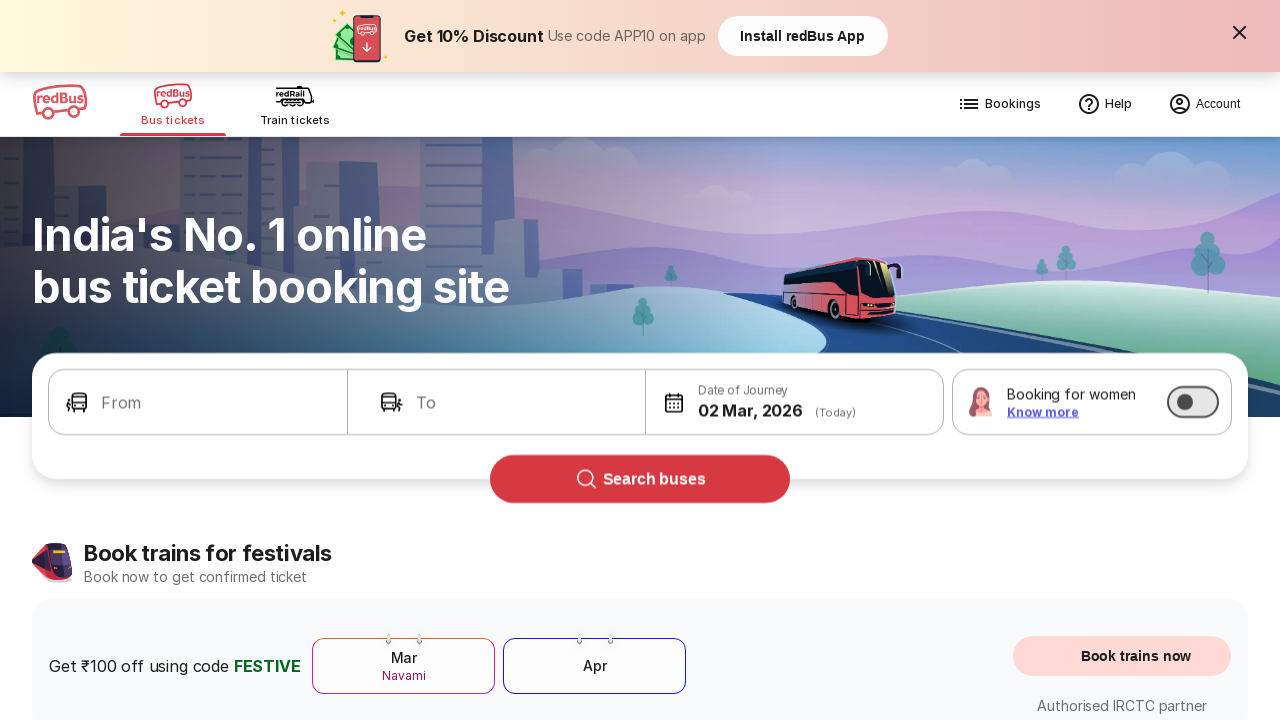